Tests form filling functionality by entering customer details (name, phone, email), selecting pizza size and toppings via labels, and submitting the order form

Starting URL: https://httpbin.org/forms/post

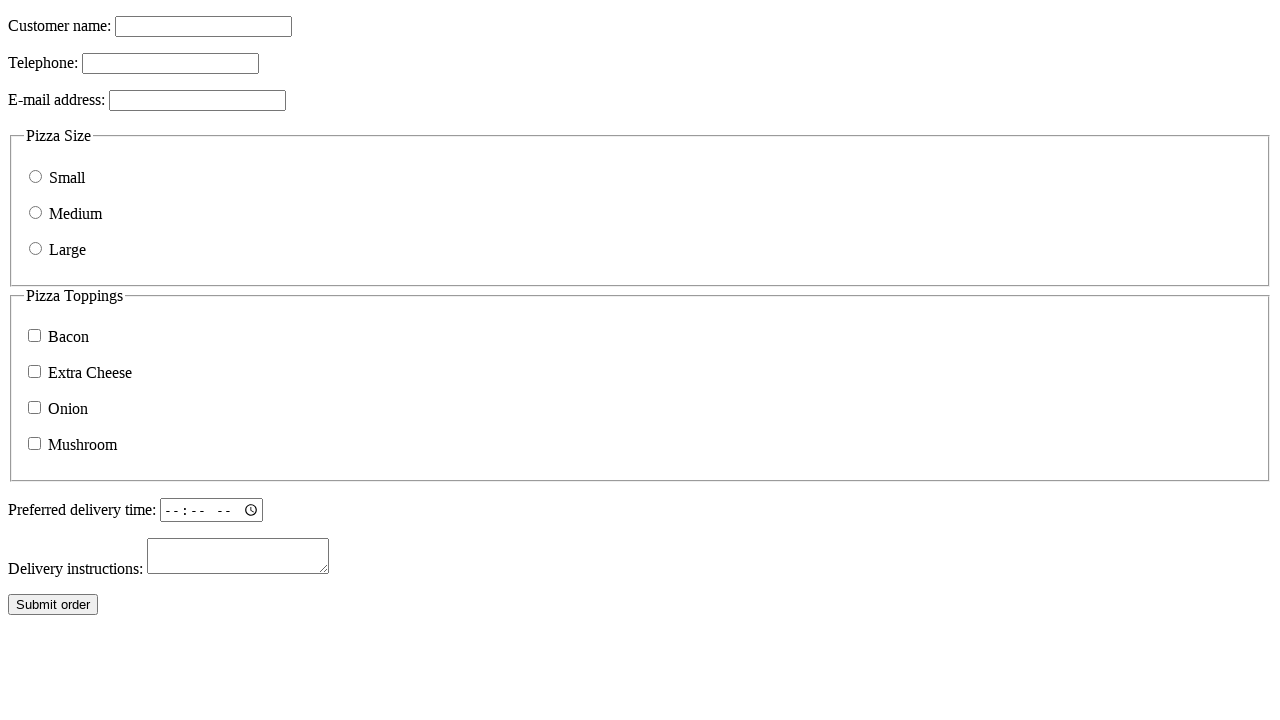

Filled customer name field with 'Иван Петров' on [name='custname']
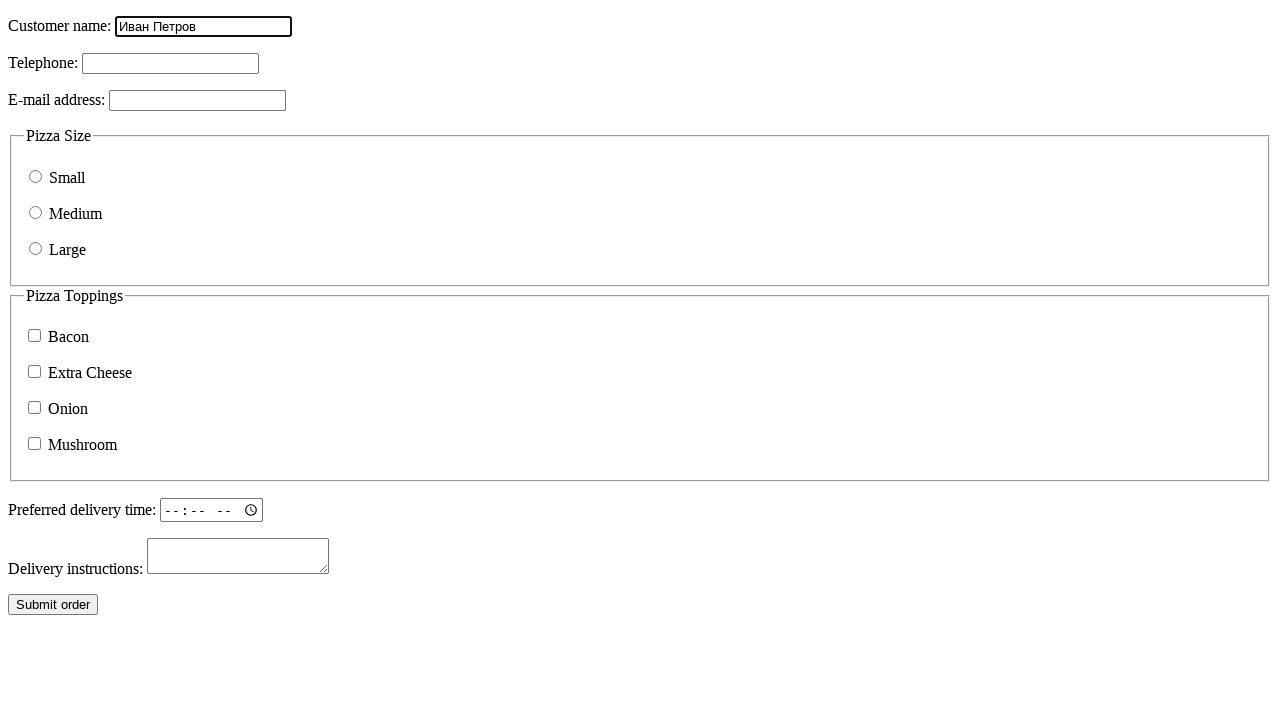

Filled customer phone field with '+79991234567' on [name='custtel']
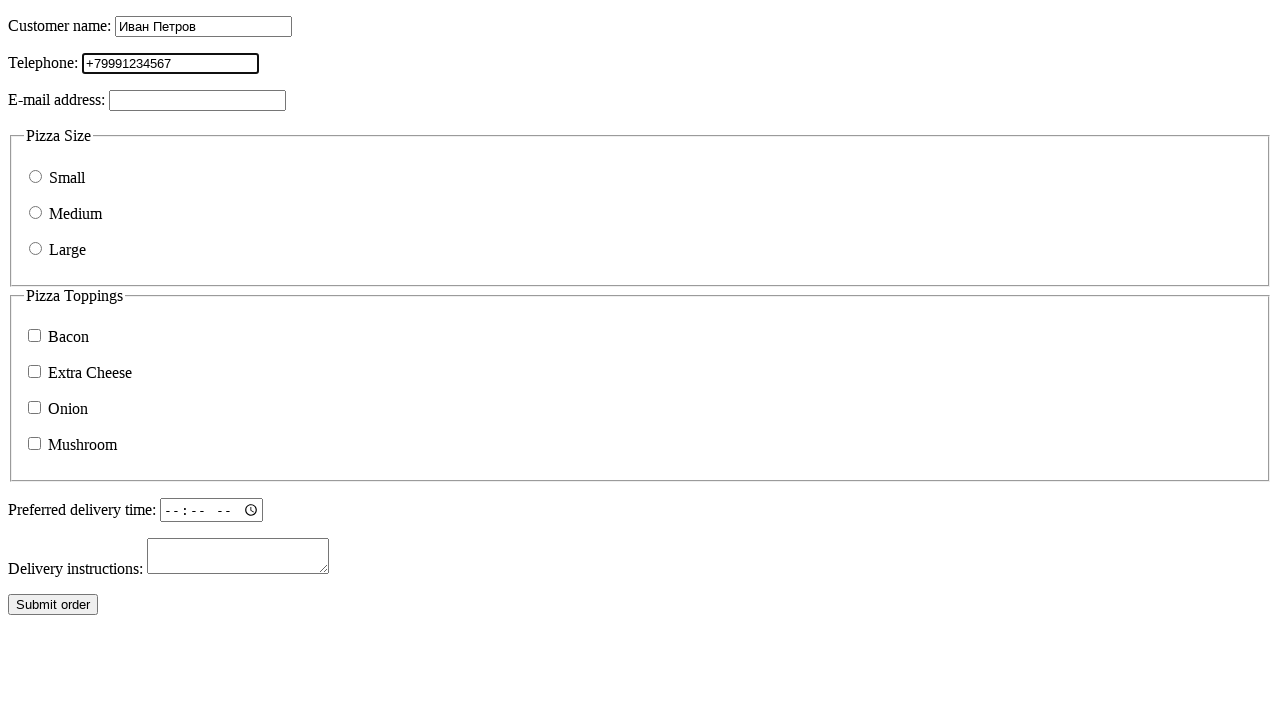

Filled customer email field with 'ivan.petrov@bank.com' on [name='custemail']
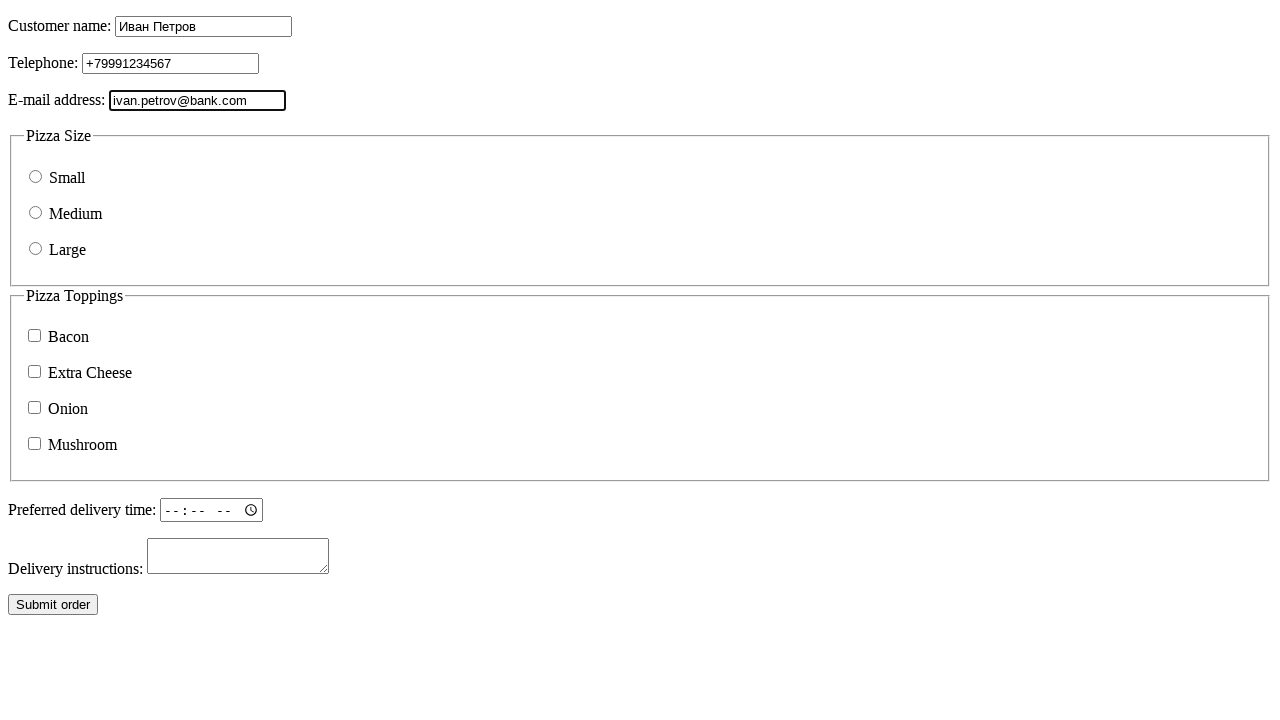

Selected 'Large' pizza size at (36, 248) on label:has-text('Large')
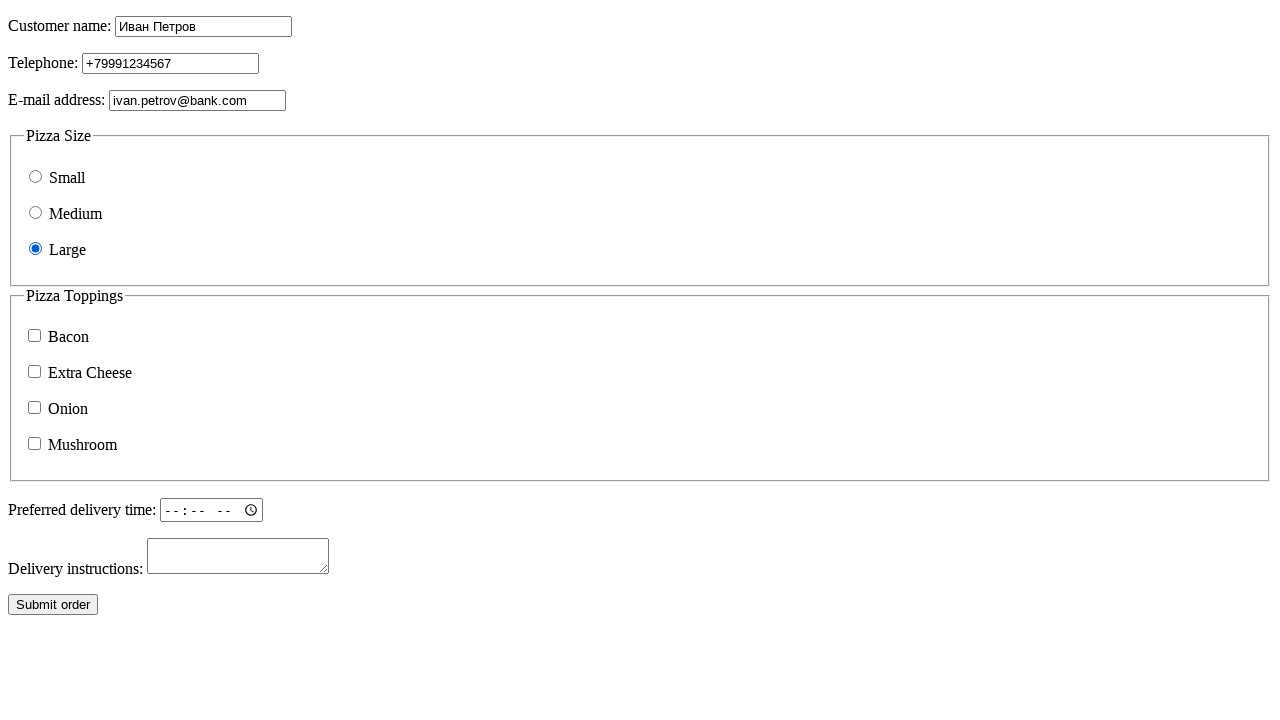

Selected 'Bacon' topping at (34, 336) on label:has-text('Bacon')
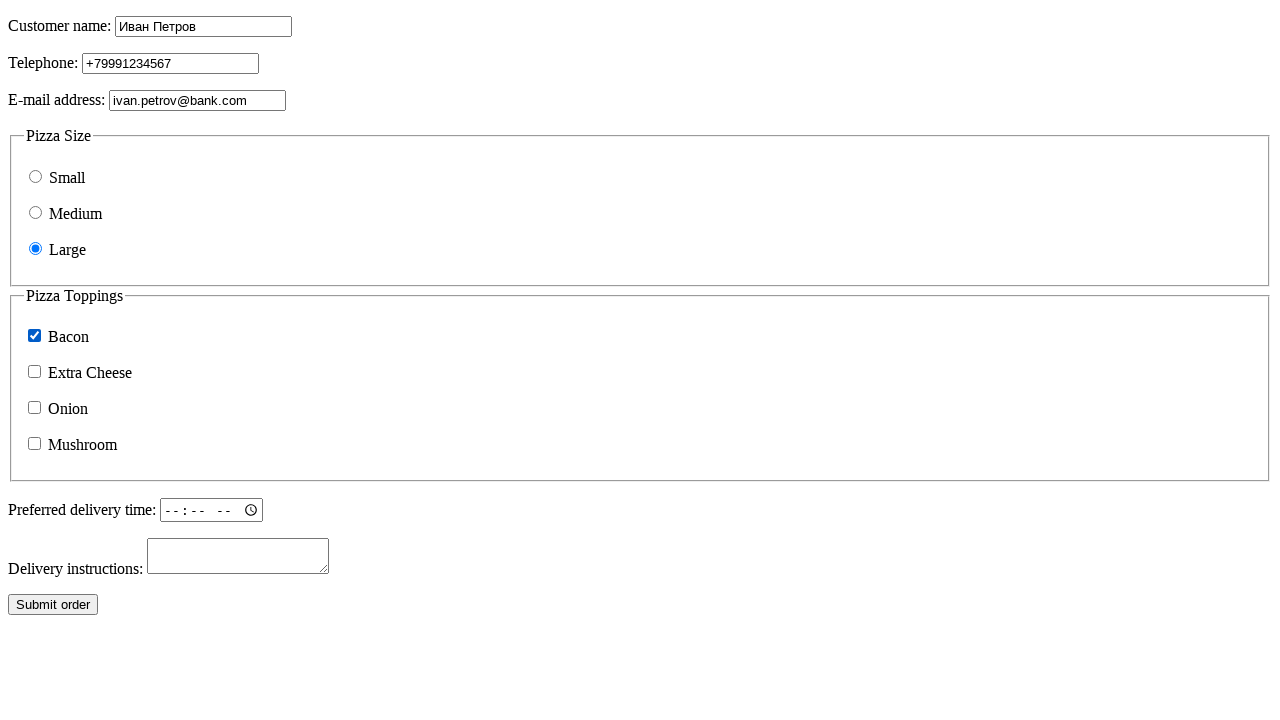

Selected 'Cheese' topping at (34, 372) on label:has-text('Cheese')
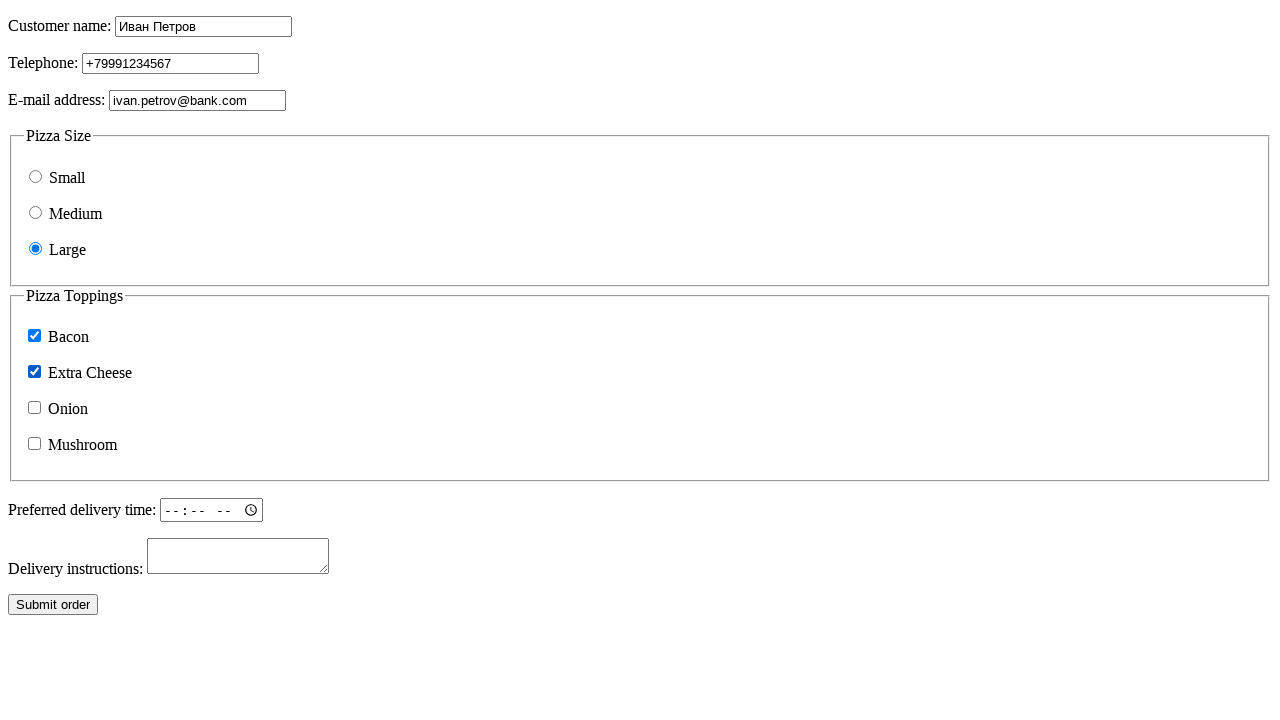

Clicked 'Submit order' button to submit the form at (53, 605) on text=Submit order
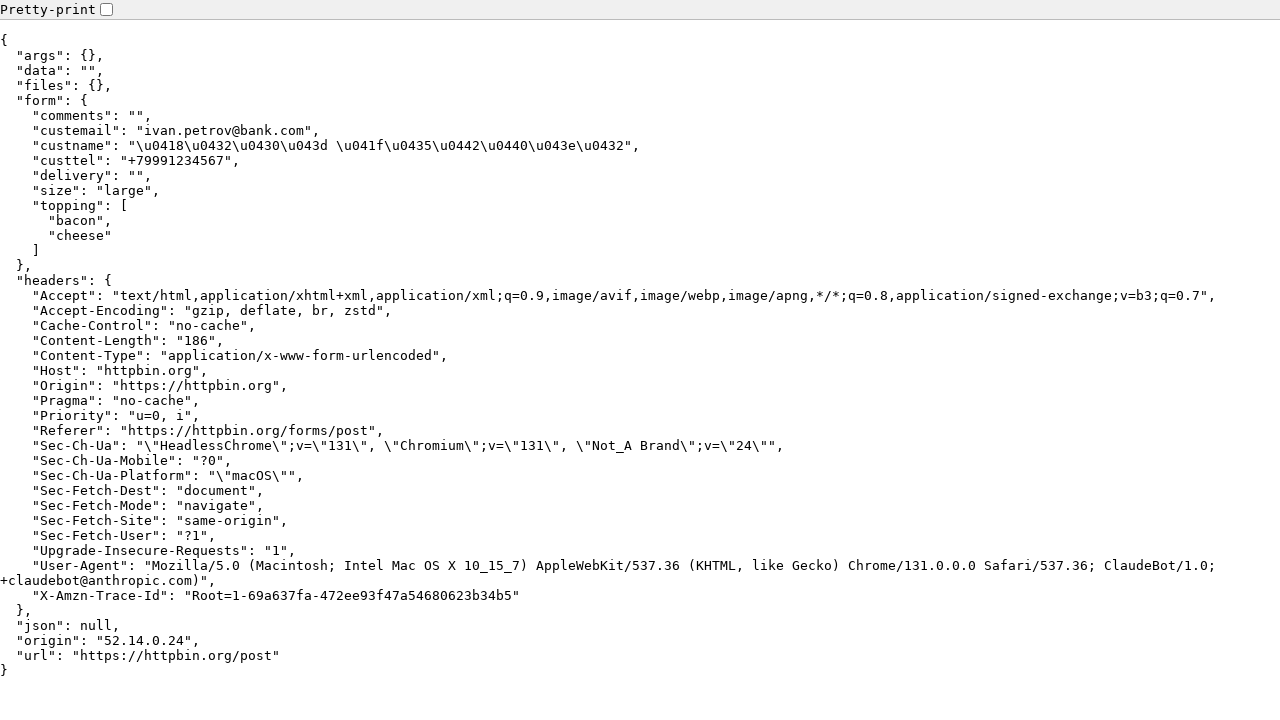

Order form submitted successfully and response loaded
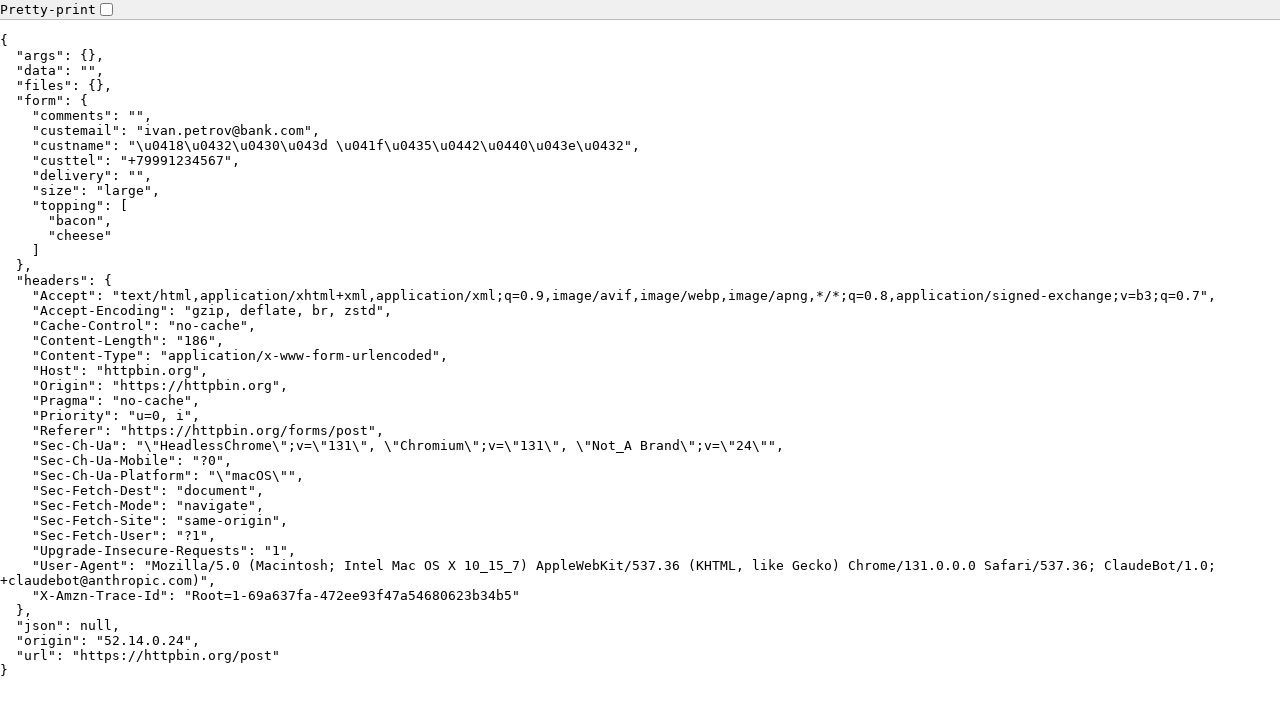

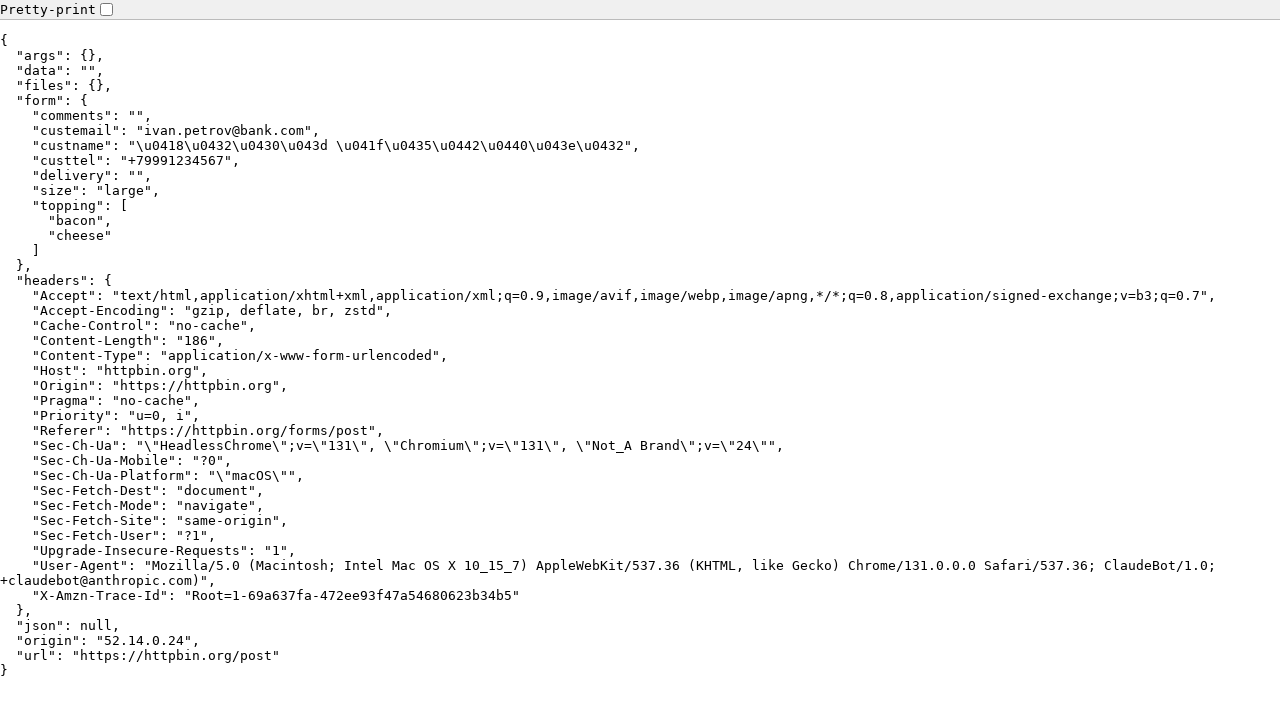